Tests drag and drop functionality on jQuery UI's droppable demo by dragging an element from source to destination within an iframe

Starting URL: https://jqueryui.com/droppable/

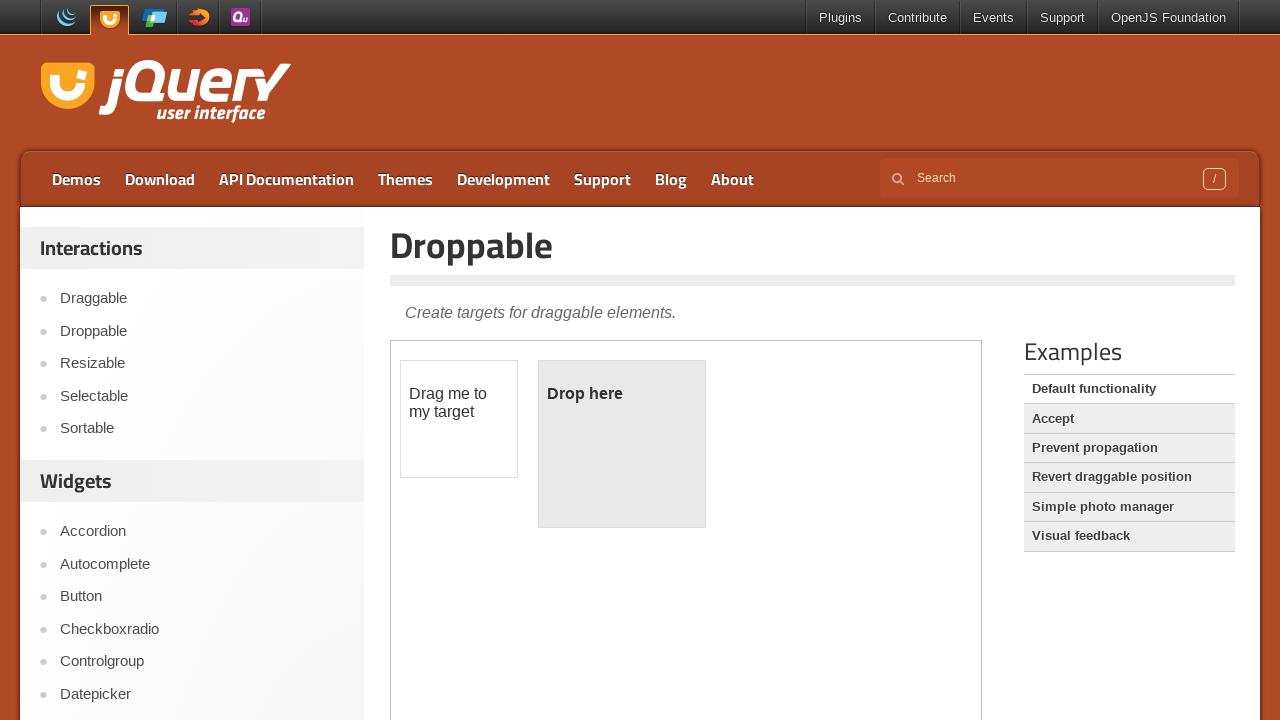

Located the demo iframe containing drag and drop elements
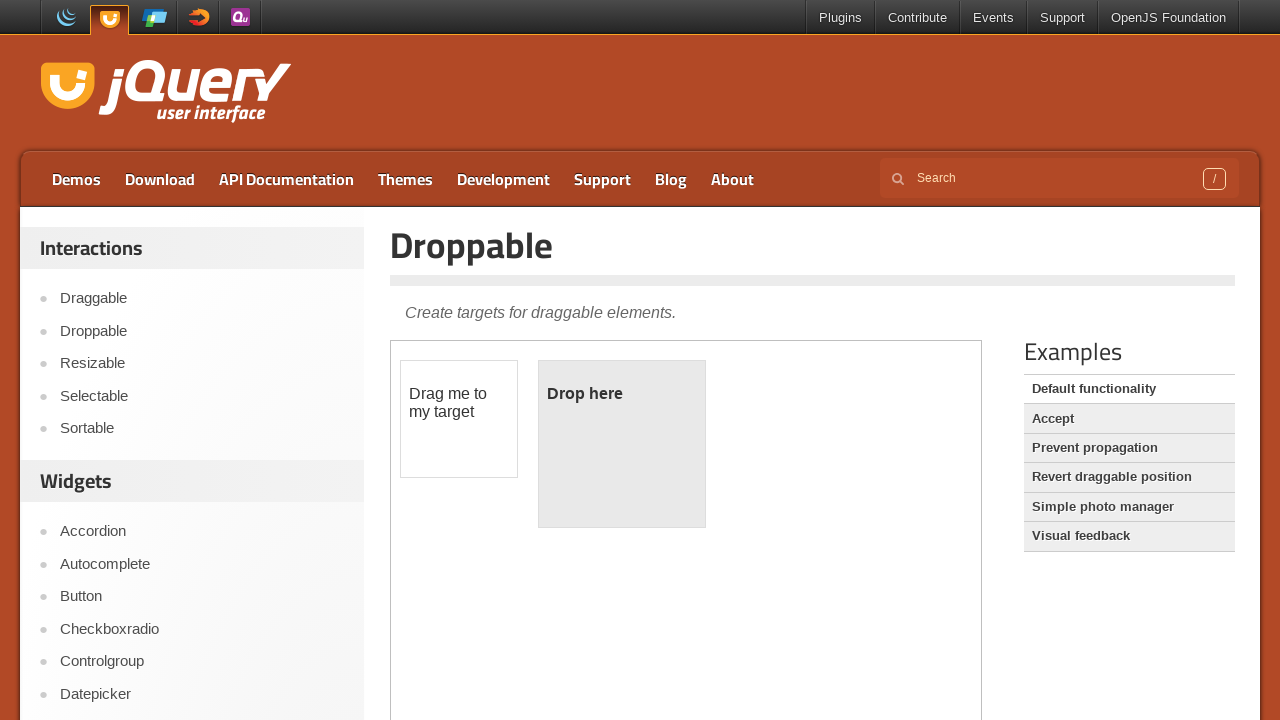

Located the draggable source element
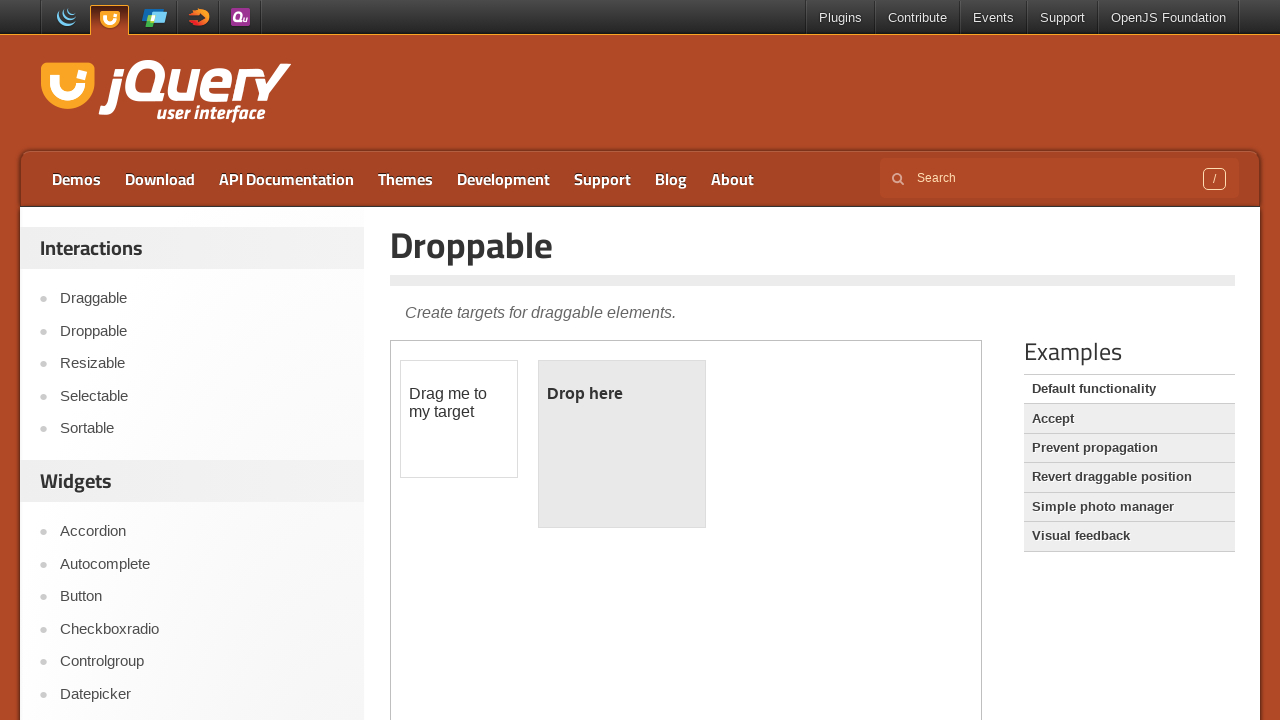

Located the droppable destination element
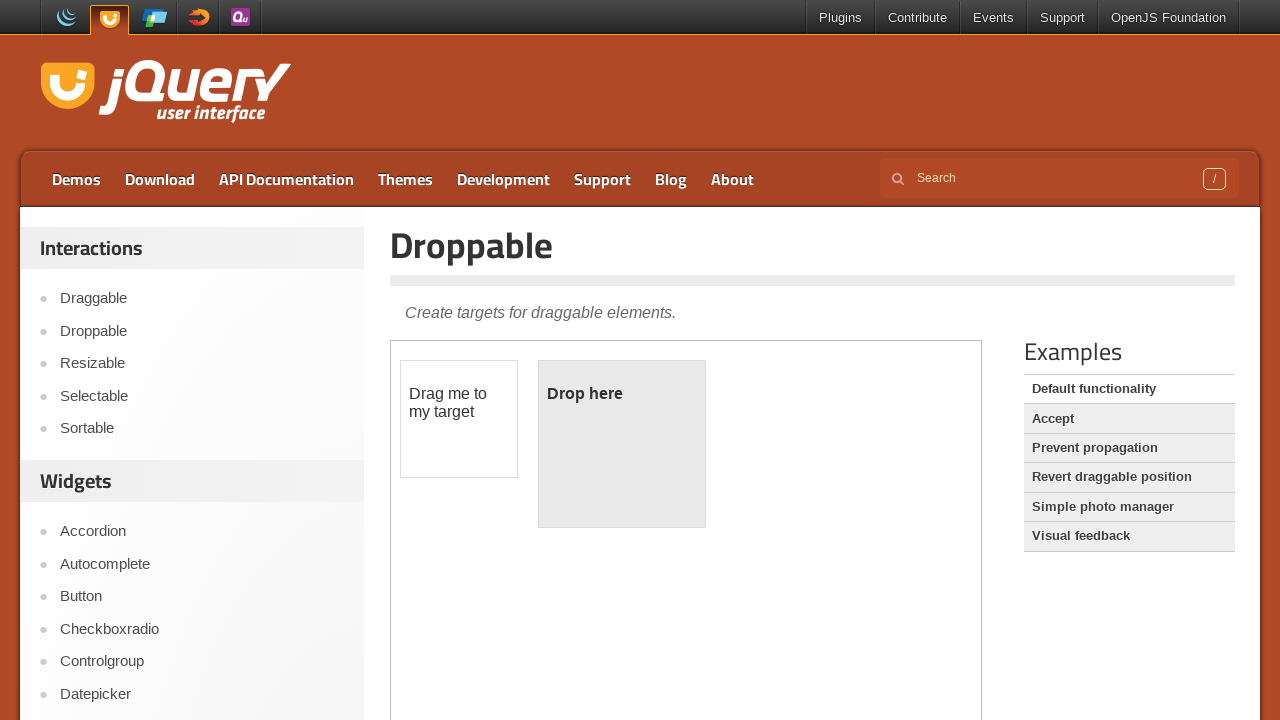

Dragged source element to destination element at (622, 444)
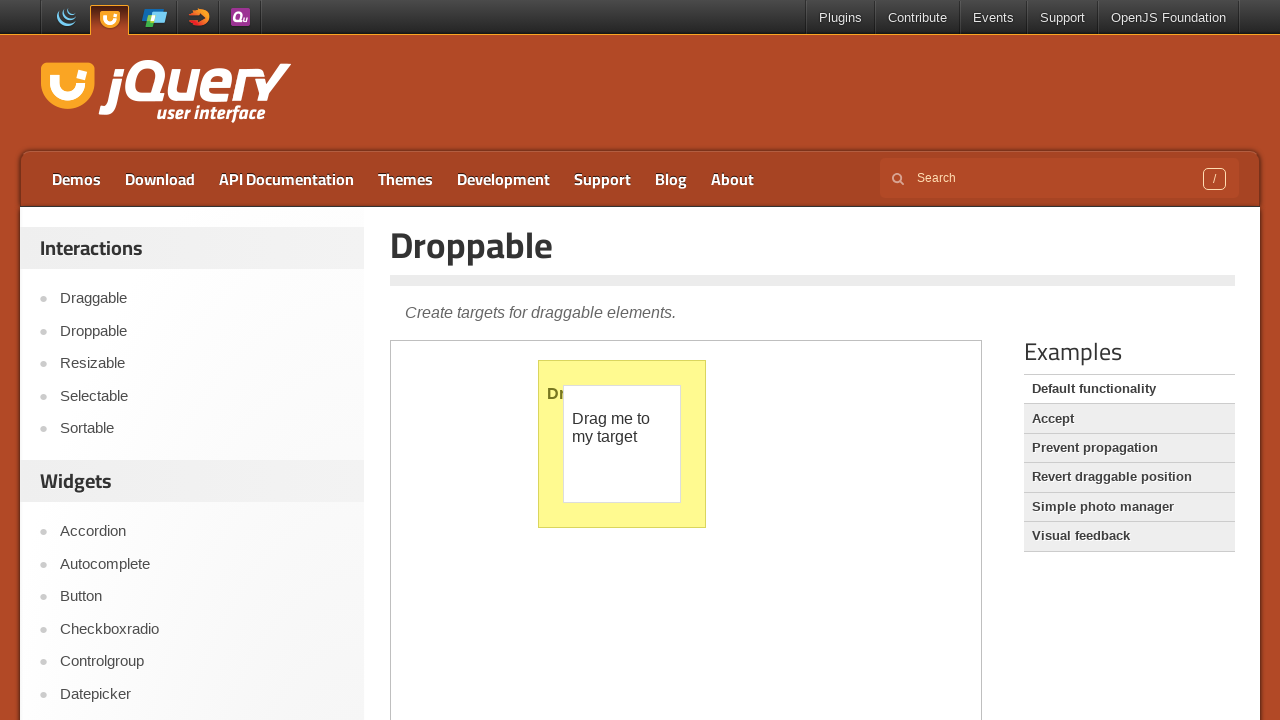

Droppable element confirmed visible after drag and drop completed
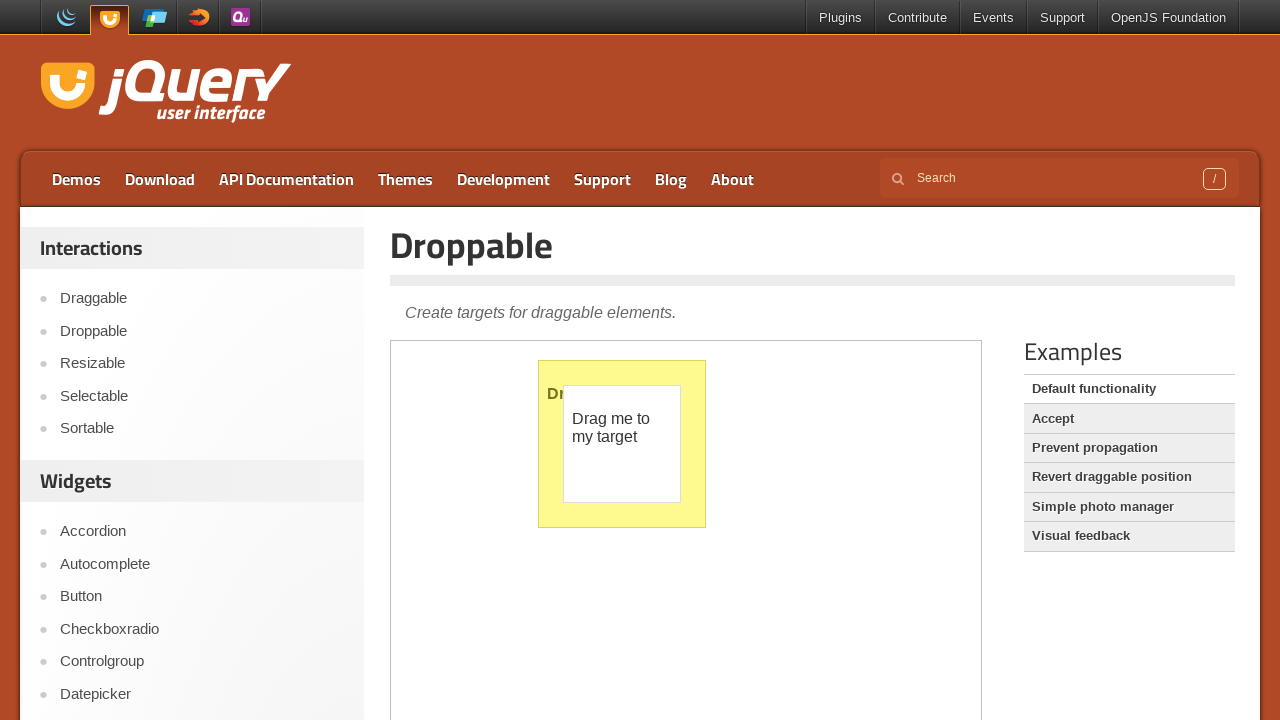

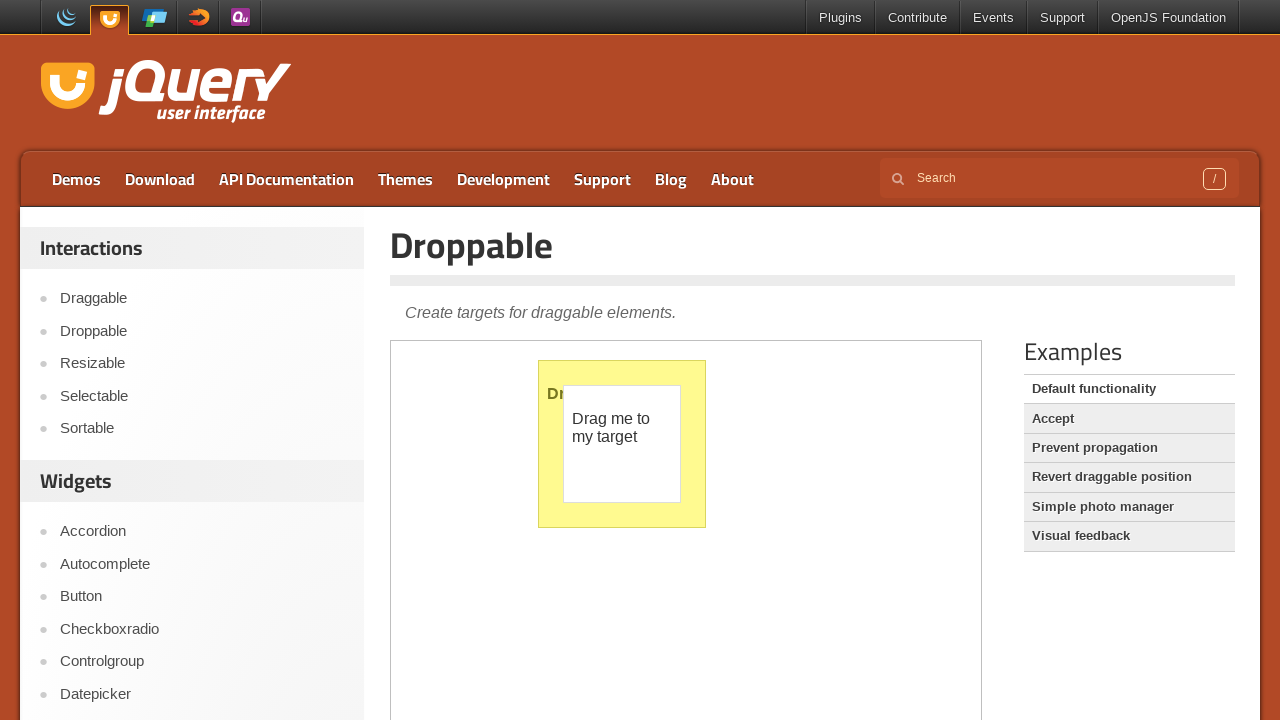